Tests that clicking the Due column header twice sorts the numeric values in descending order.

Starting URL: http://the-internet.herokuapp.com/tables

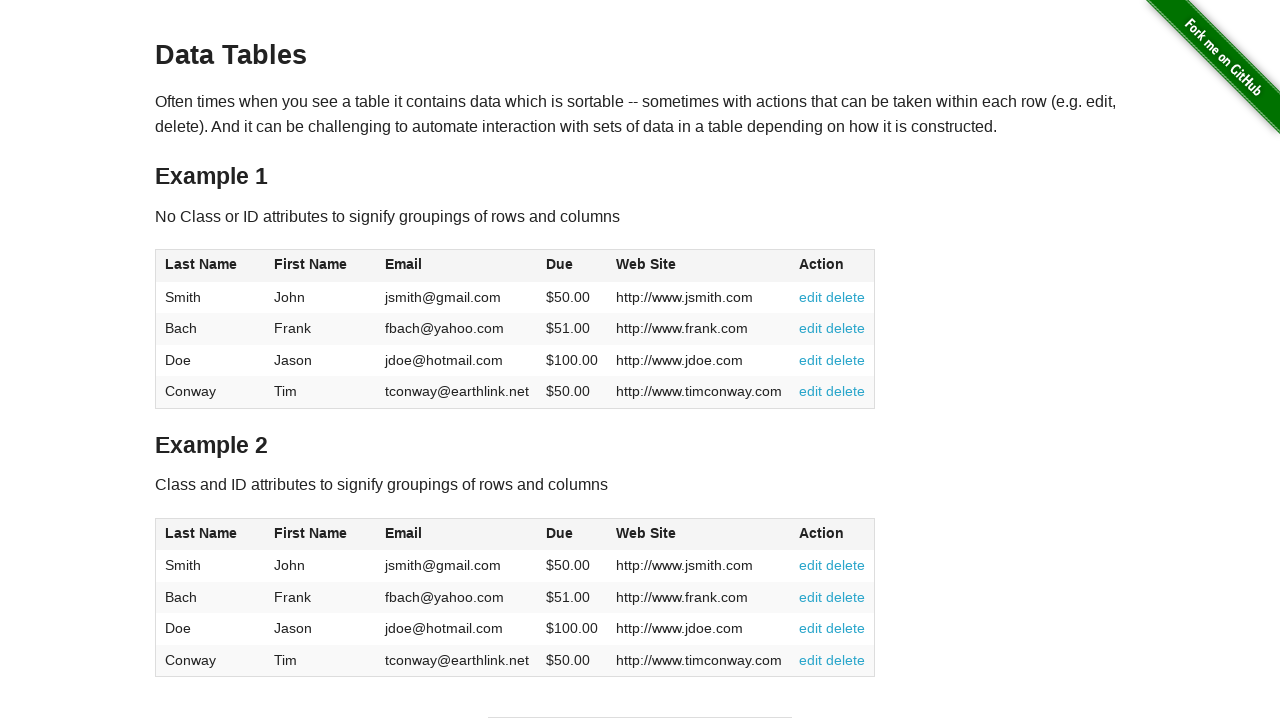

Navigated to the-internet.herokuapp.com/tables
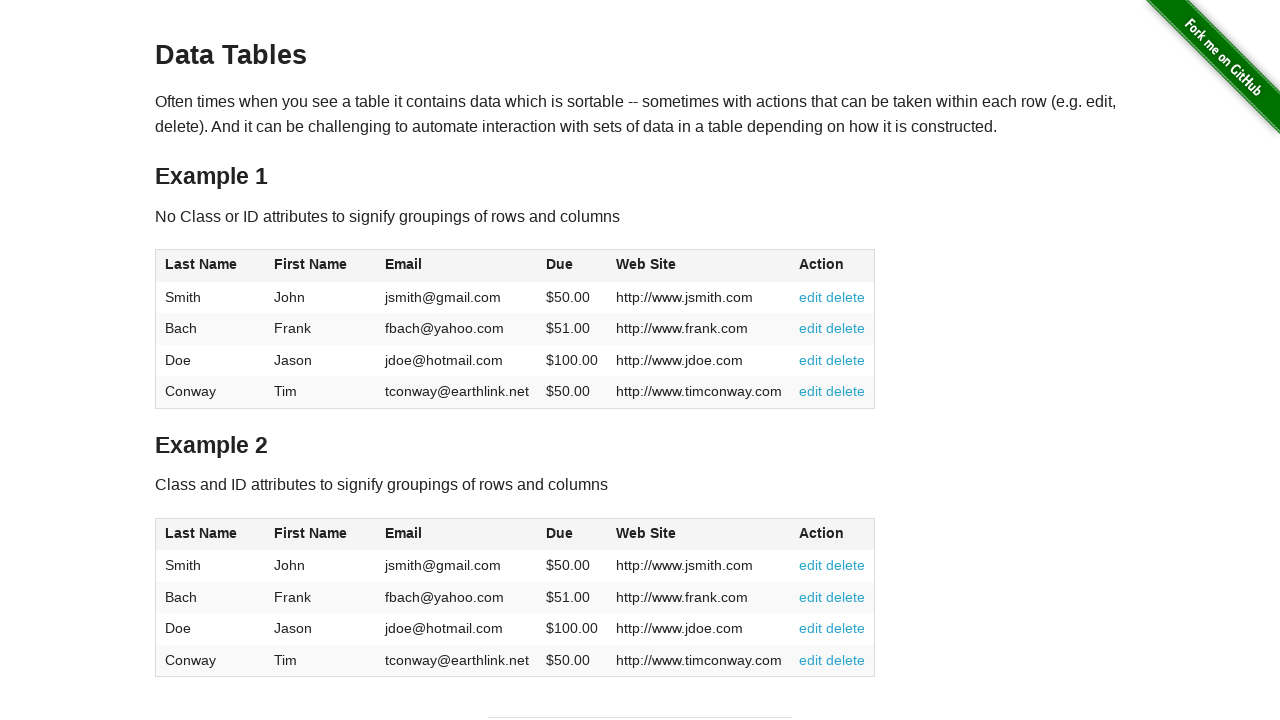

Clicked Due column header for ascending sort at (572, 266) on #table1 thead tr th:nth-of-type(4)
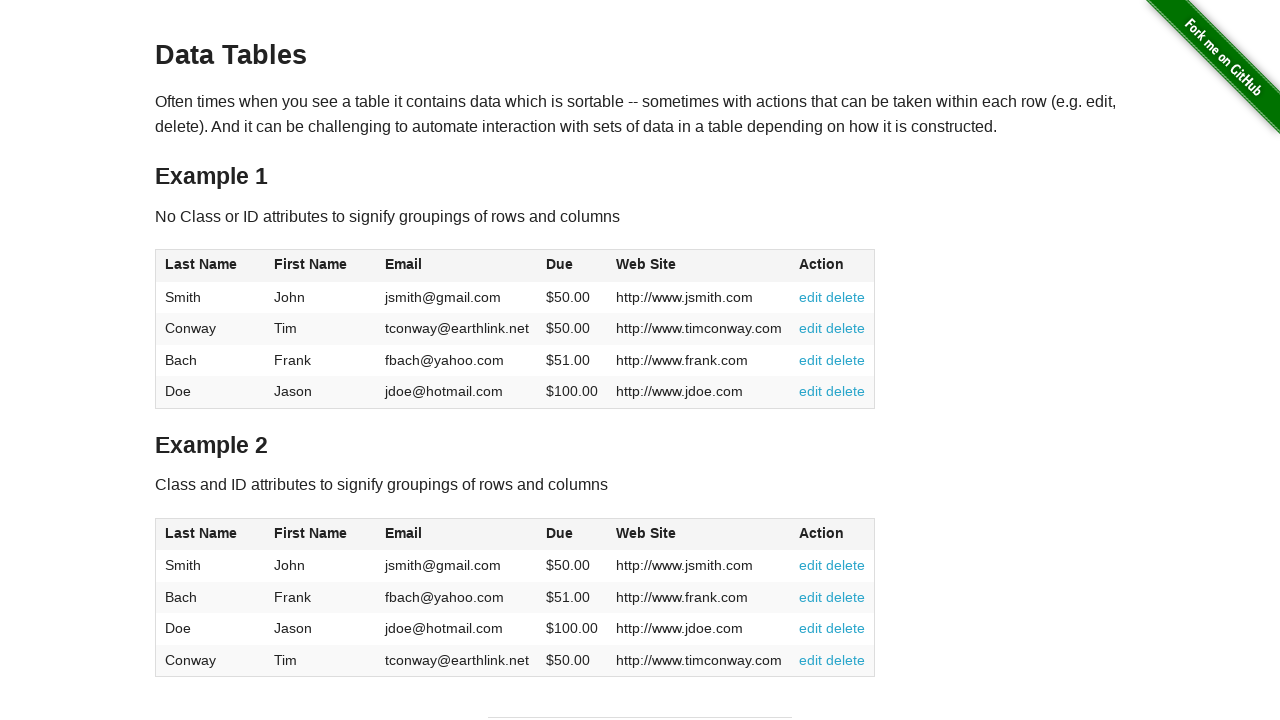

Clicked Due column header again for descending sort at (572, 266) on #table1 thead tr th:nth-of-type(4)
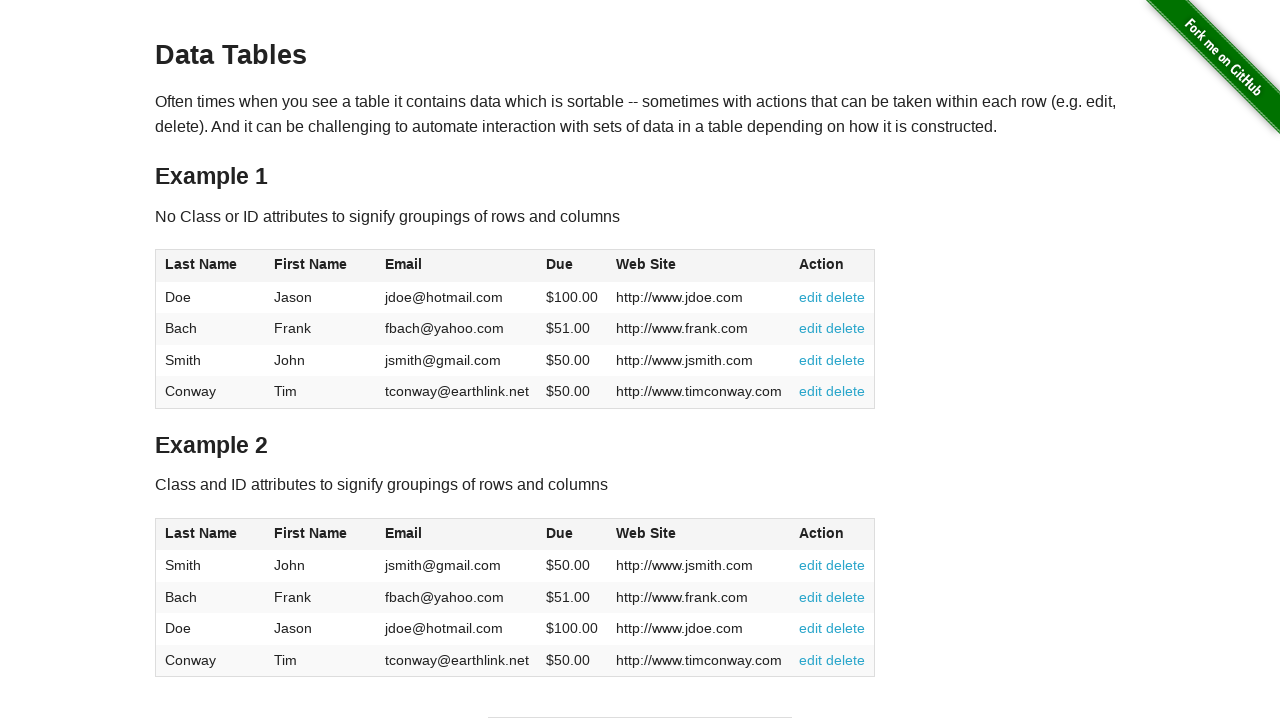

Table updated with sorted values in descending order
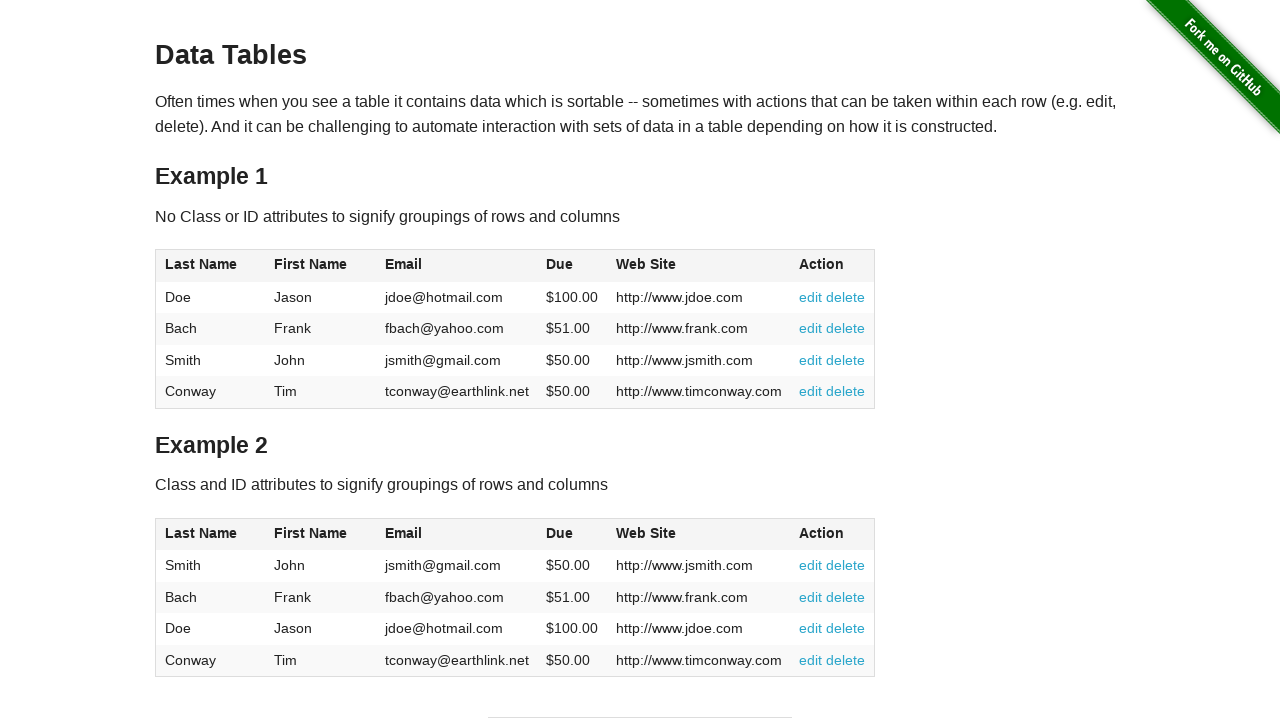

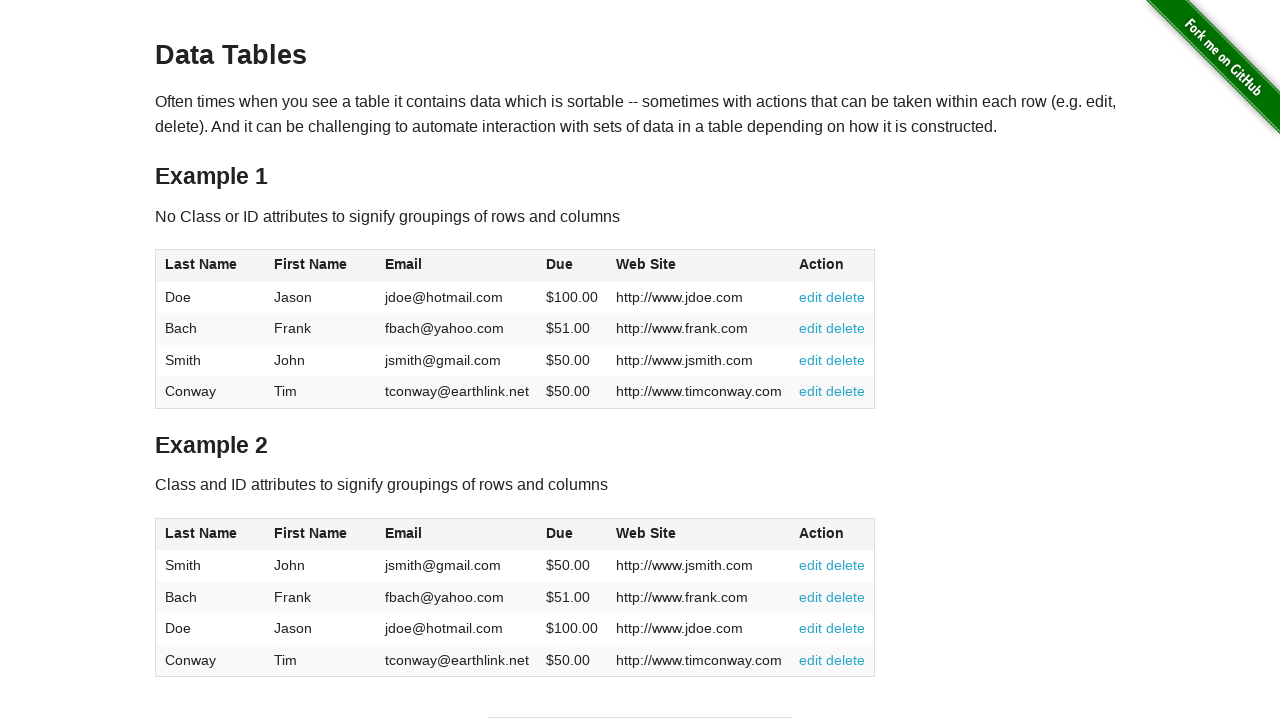